Tests JavaScript confirmation dialog by clicking a button that triggers a confirm dialog, accepting it, and verifying the result message

Starting URL: https://the-internet.herokuapp.com/javascript_alerts

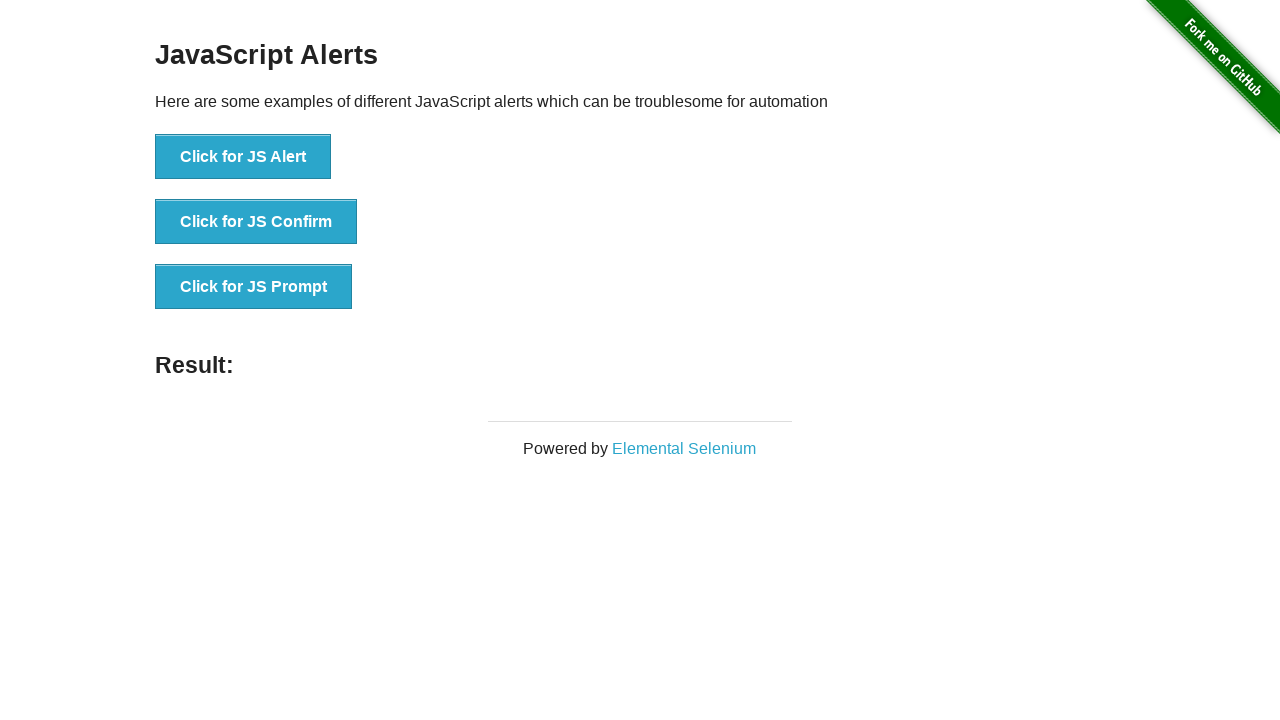

Set up dialog handler to accept confirmation dialogs
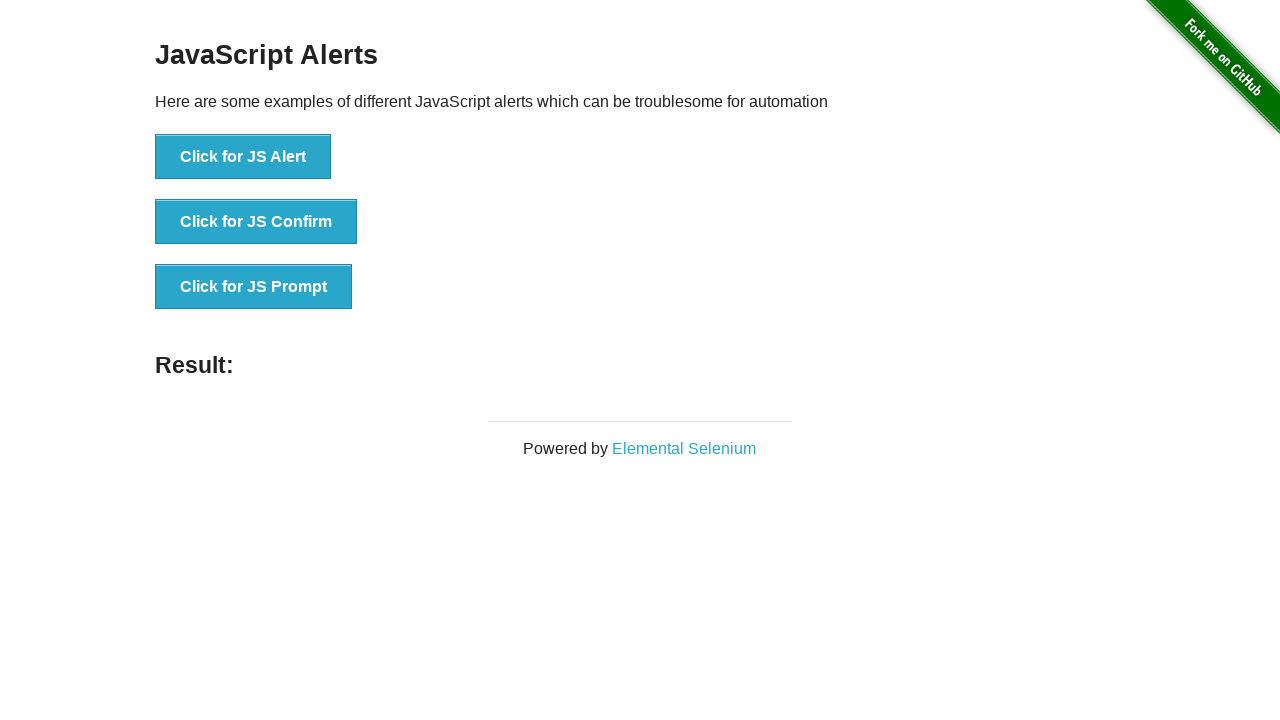

Clicked button to trigger JS Confirm dialog at (256, 222) on text=Click for JS Confirm
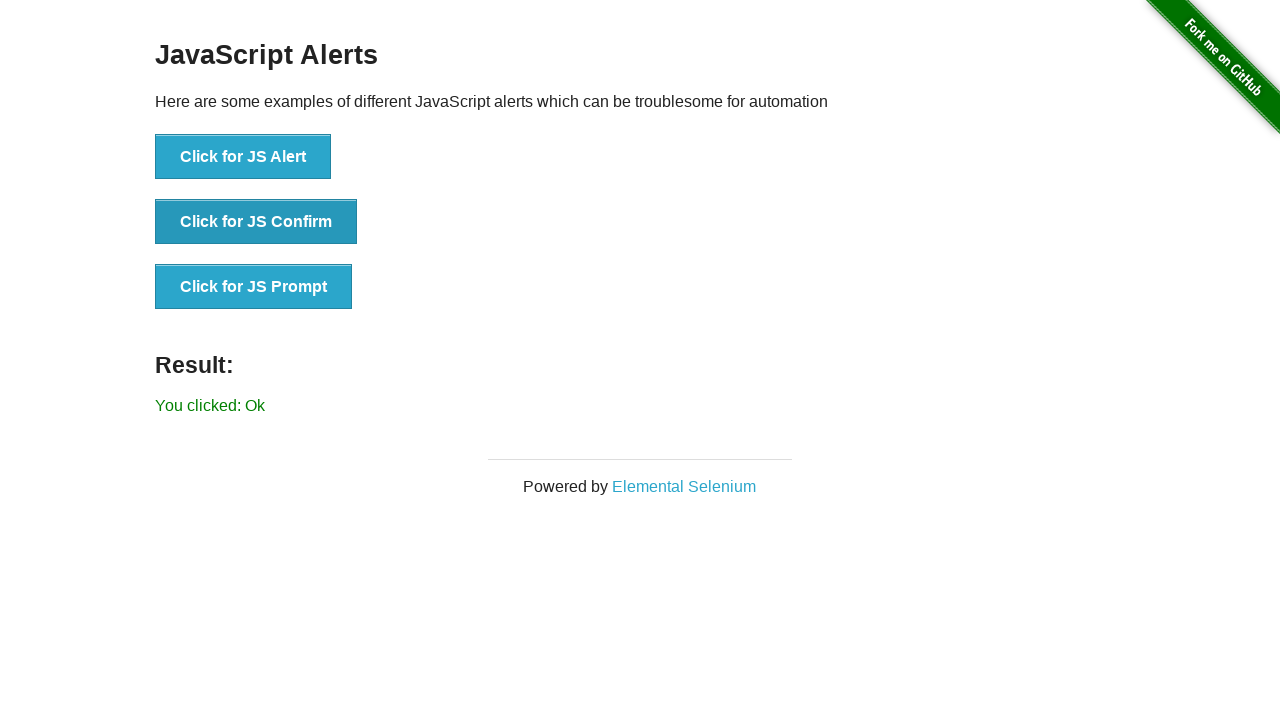

Waited for result element to appear
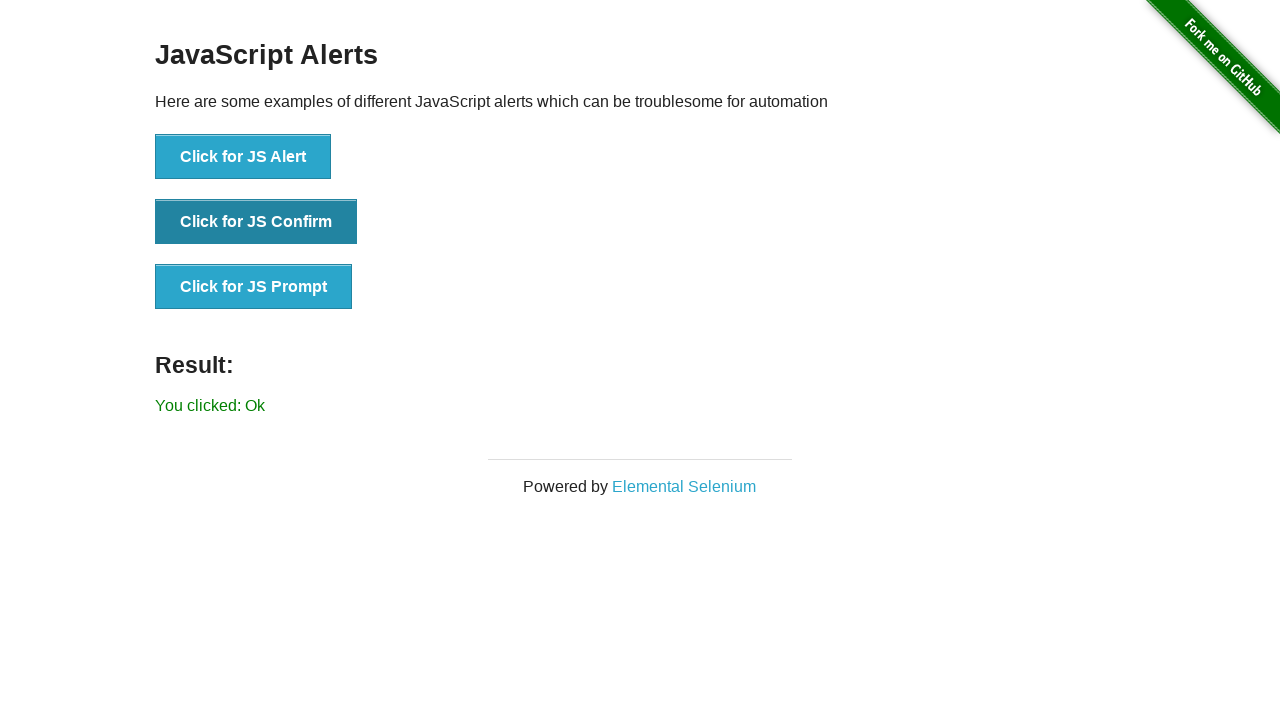

Retrieved result text from page
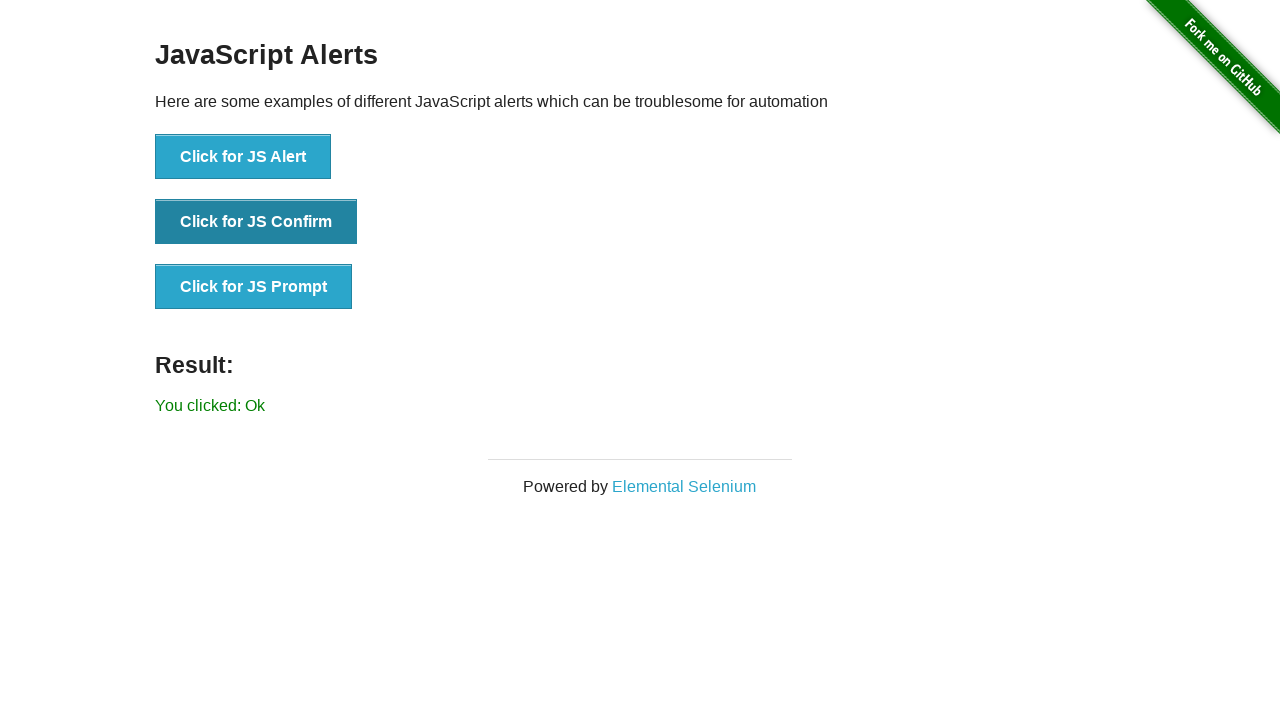

Verified that result text contains 'You clicked: Ok'
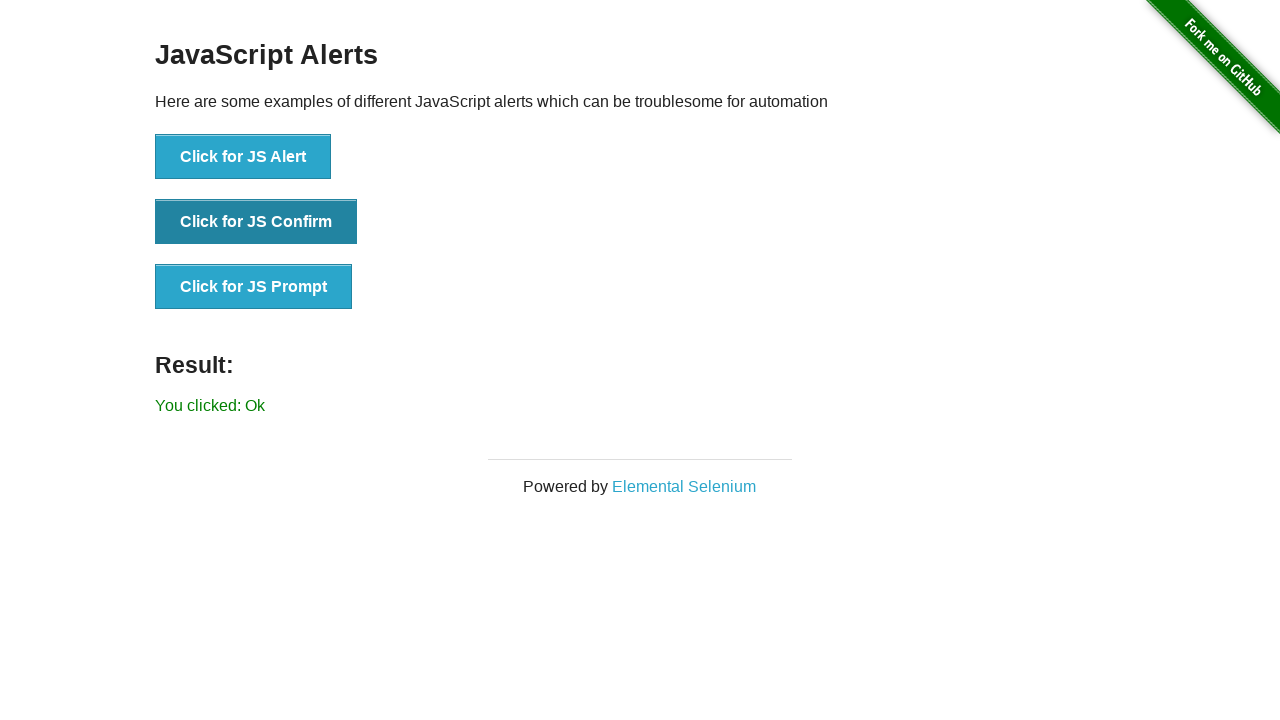

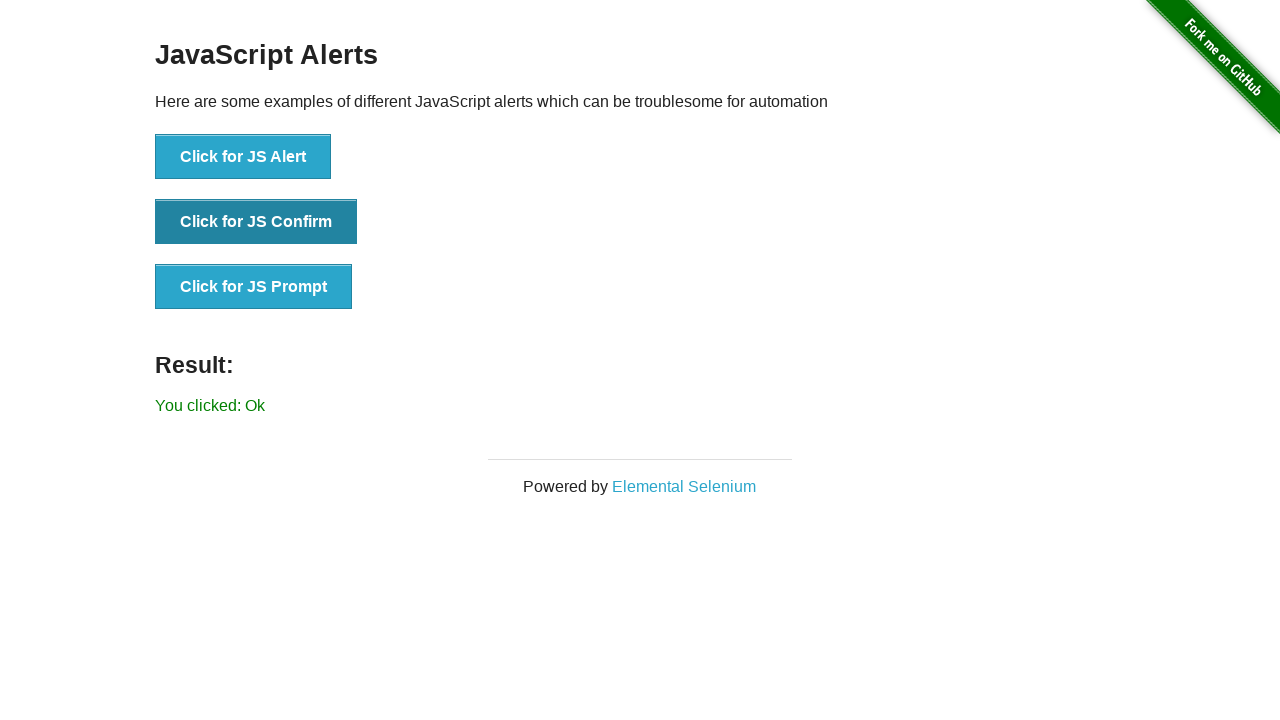